Tests iframe handling by navigating through nested iframes to select an age checkbox, select a city from a dropdown, and enter a username in a form field.

Starting URL: https://syntaxprojects.com/handle-iframe-homework.php

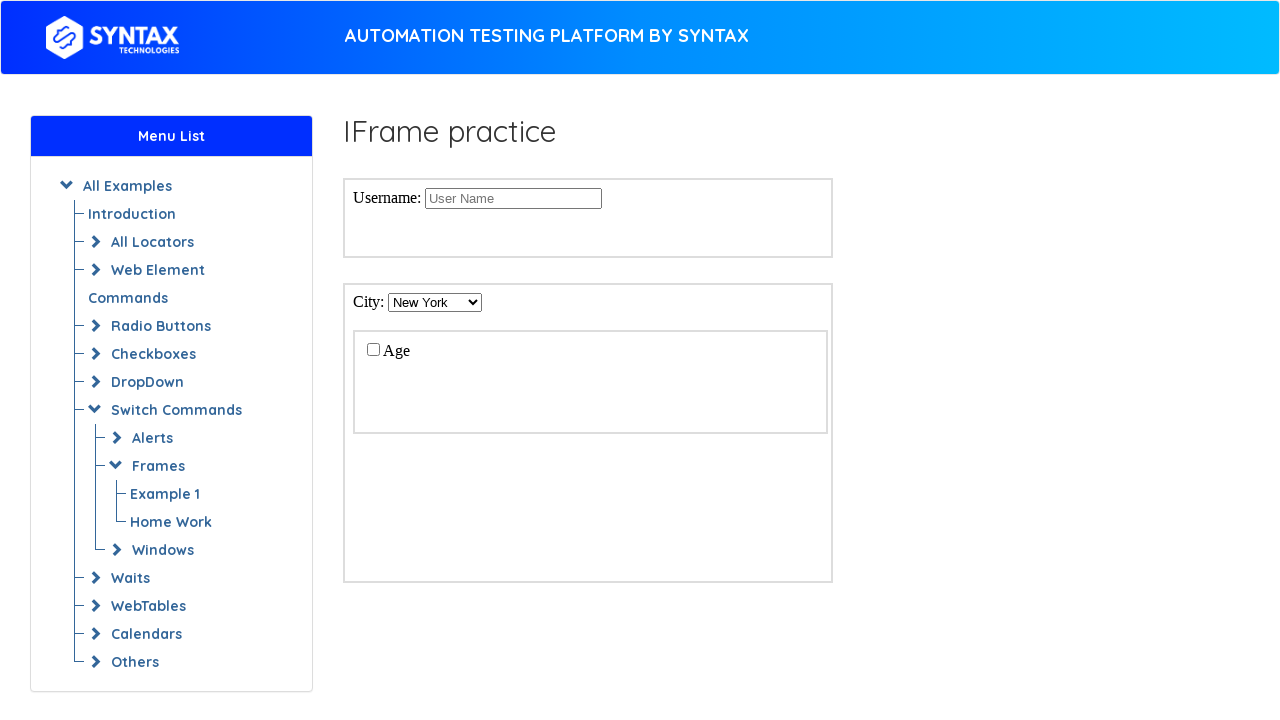

Located dropdownIframe
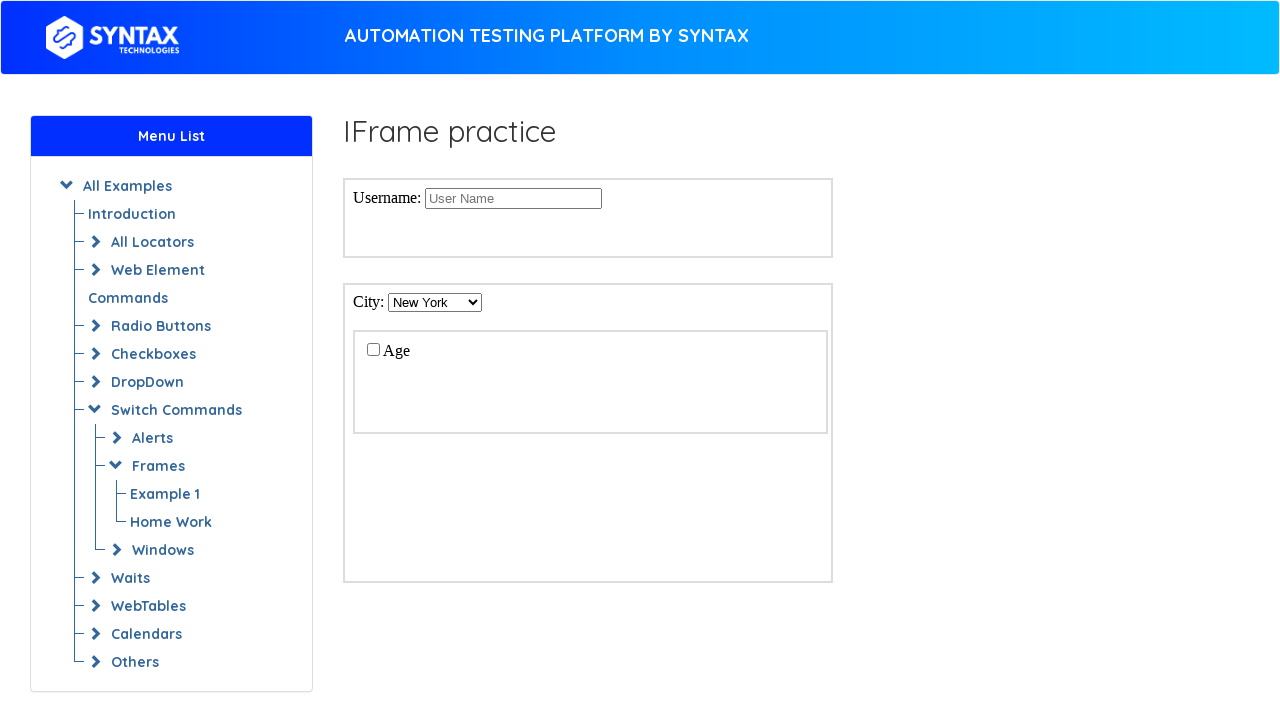

Located checkboxIframe nested within dropdownIframe
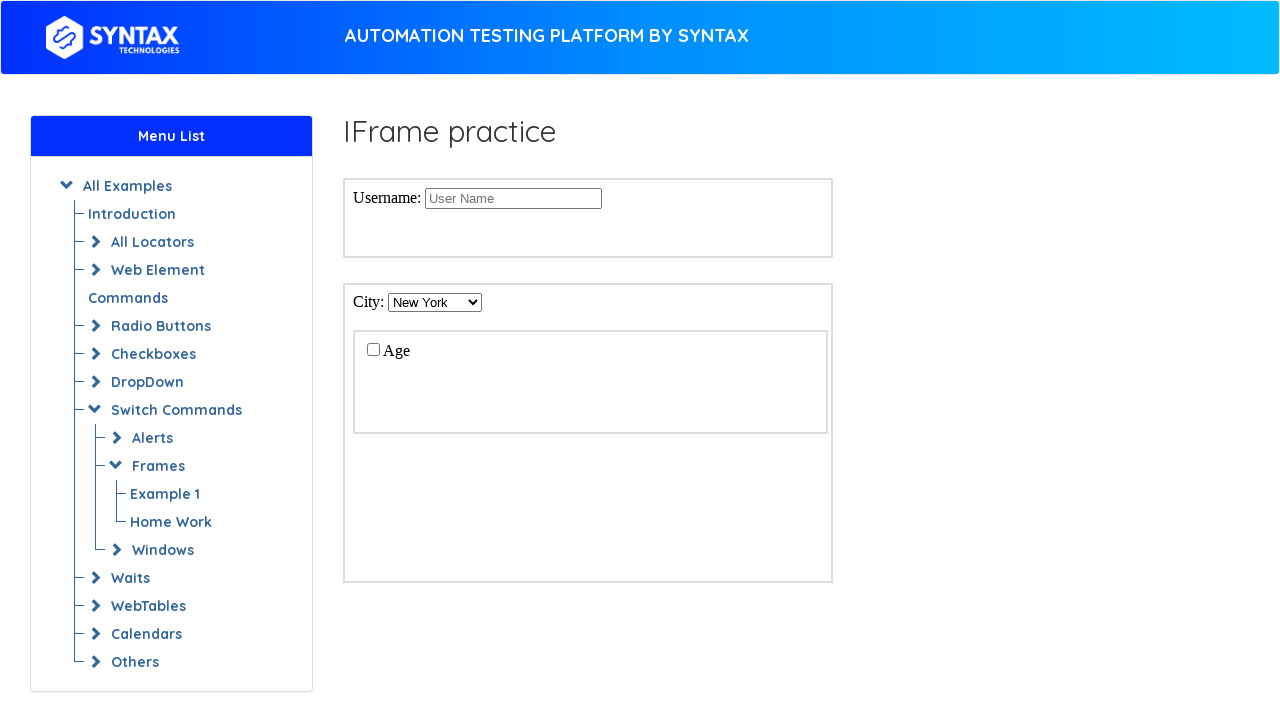

Selected age checkbox in nested iframe at (373, 349) on #dropdownIframe >> internal:control=enter-frame >> #checkboxIframe >> internal:c
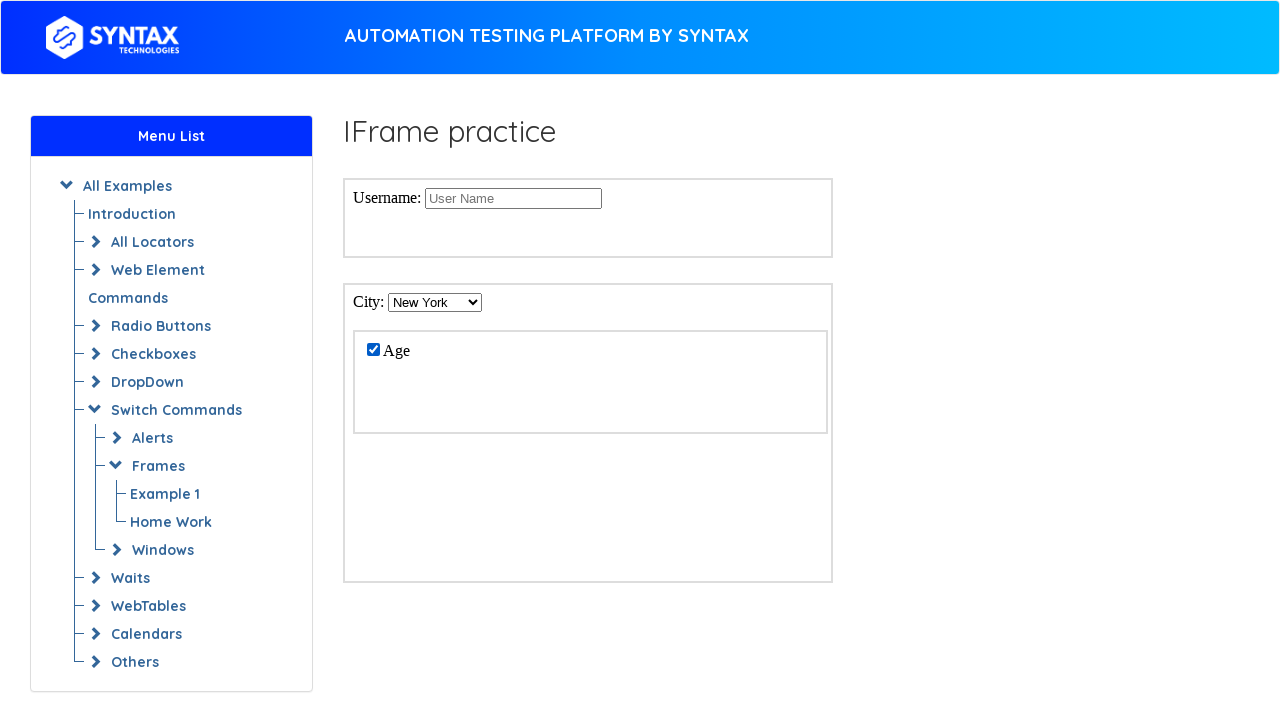

Located dropdown-iframe by name attribute
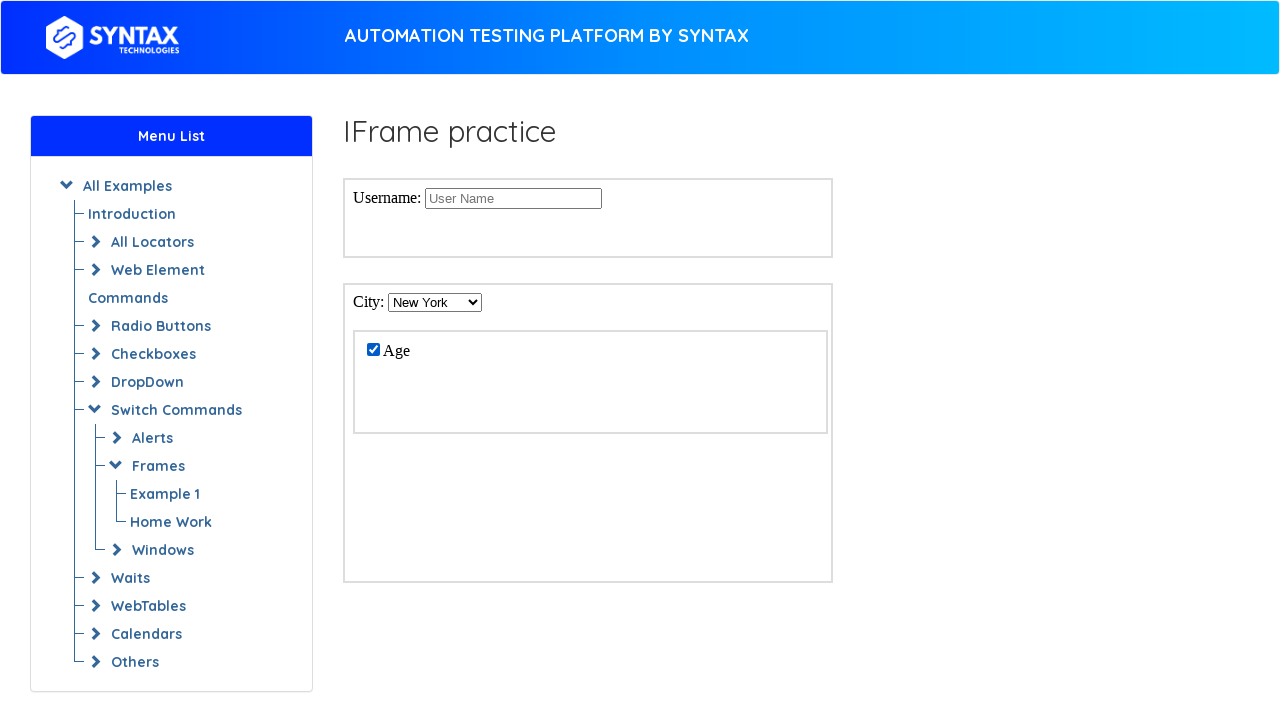

Selected city from dropdown at index 2 on [name='dropdown-iframe'] >> internal:control=enter-frame >> #cities
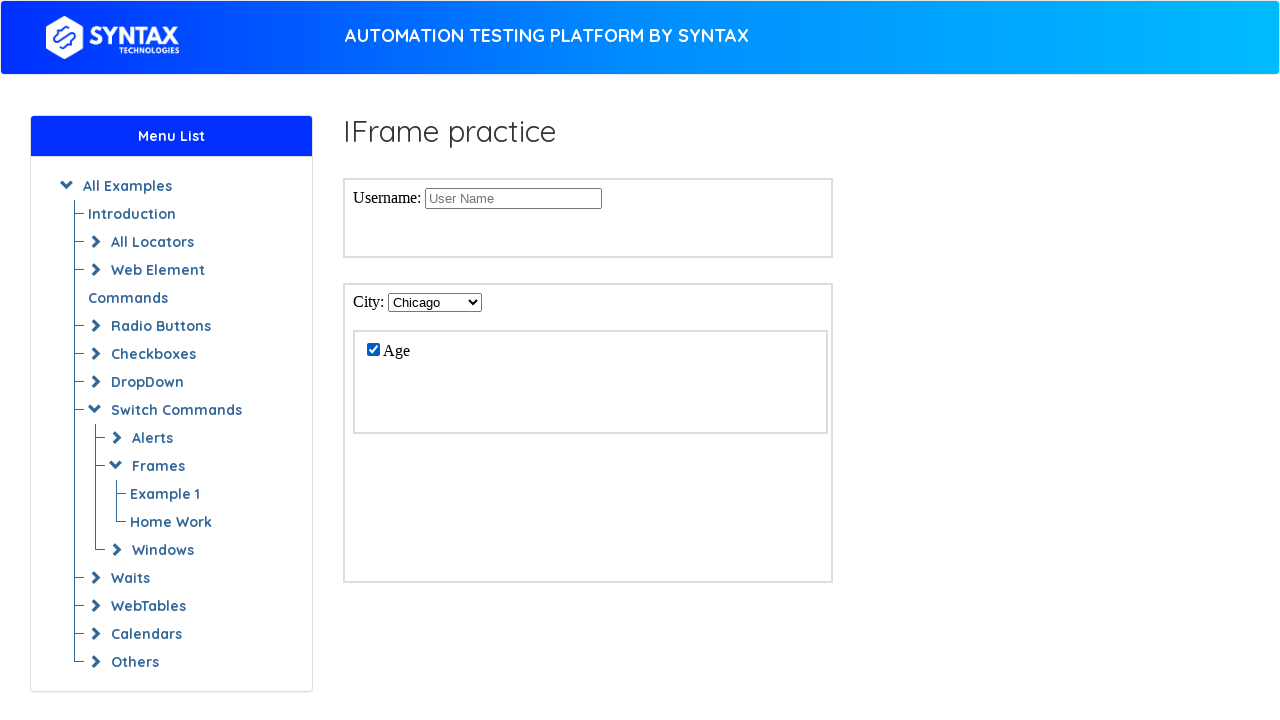

Located first iframe on the page
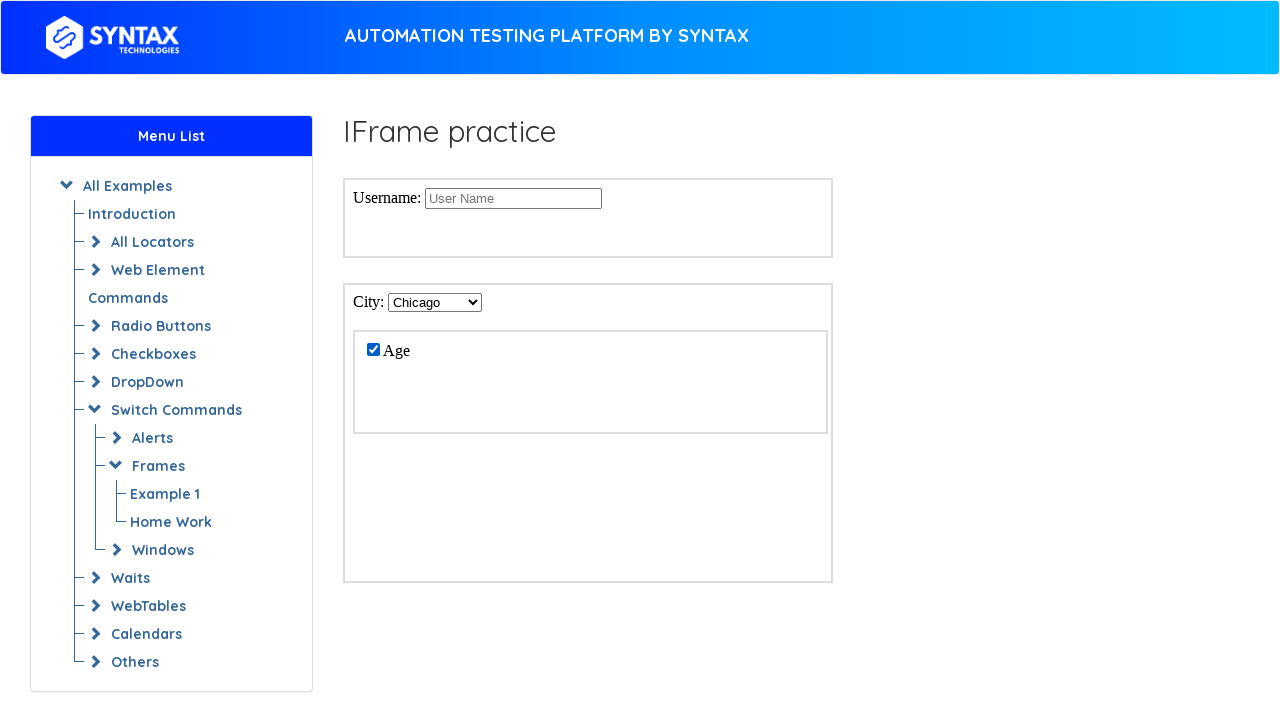

Entered username 'TestUser2024' in first iframe on iframe >> nth=0 >> internal:control=enter-frame >> input[name='Username']
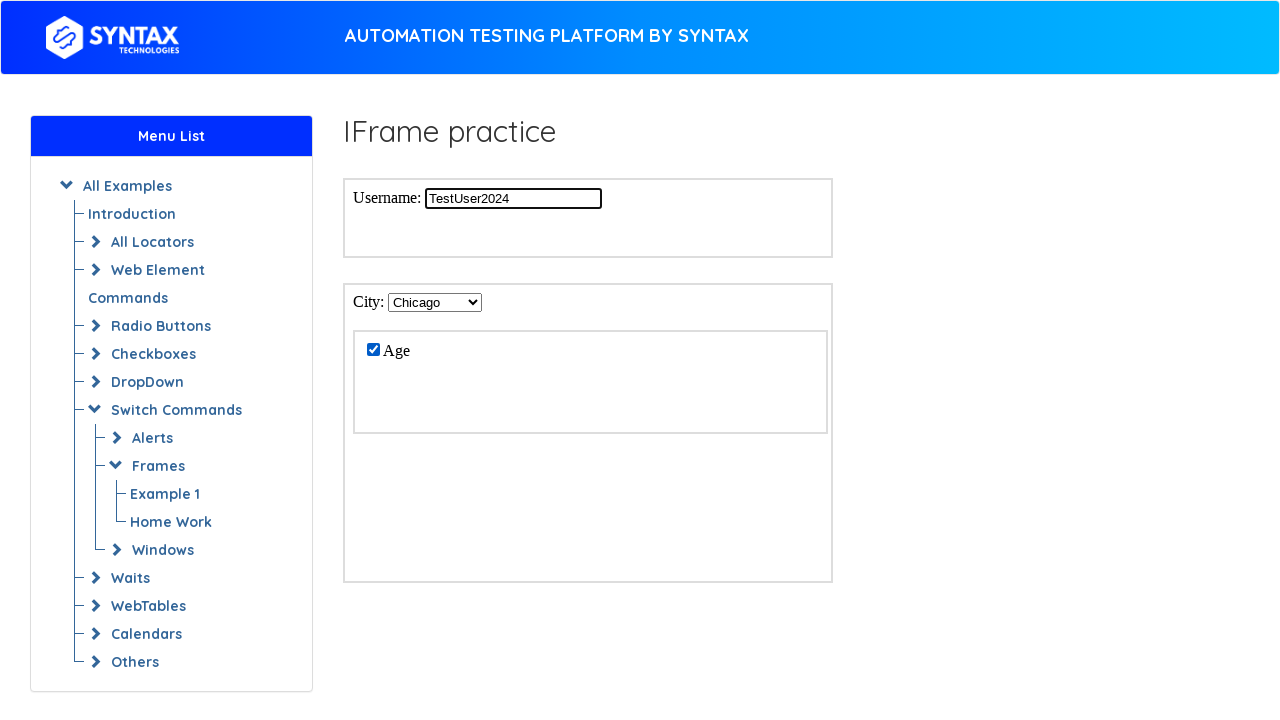

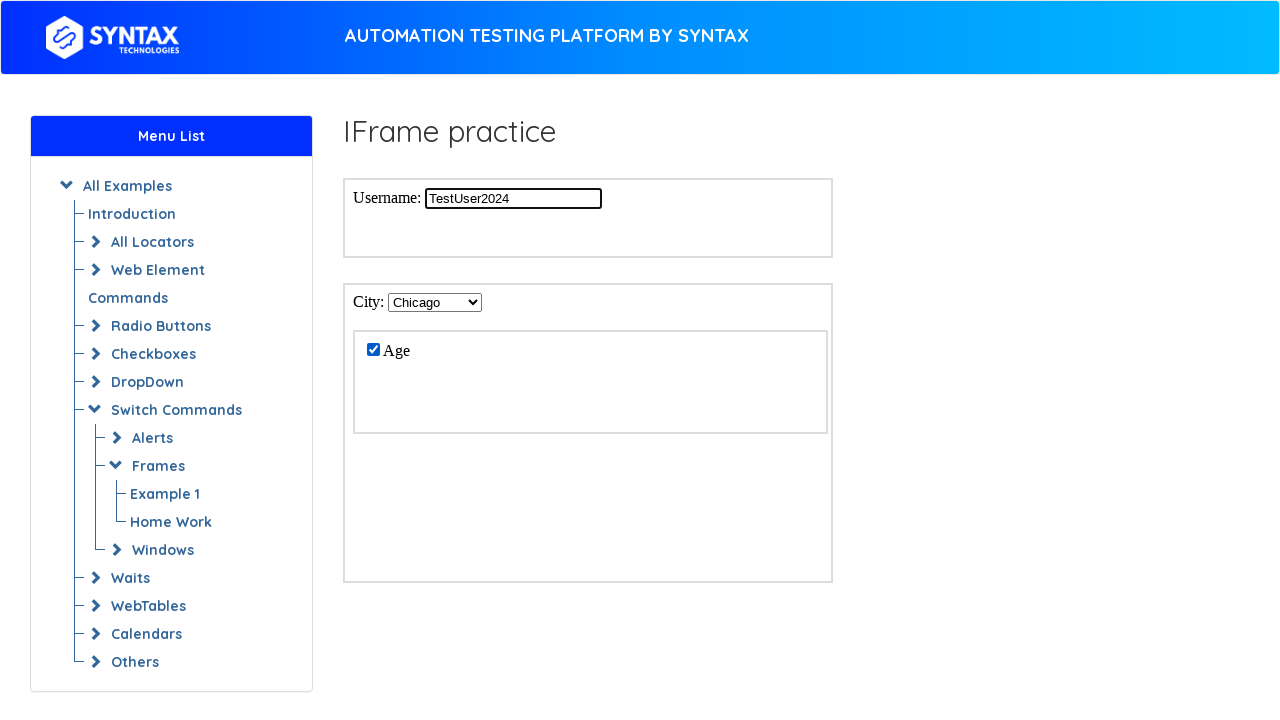